Clicks the Web Storage link under Chapter 4 and verifies navigation to the correct page

Starting URL: https://bonigarcia.dev/selenium-webdriver-java/

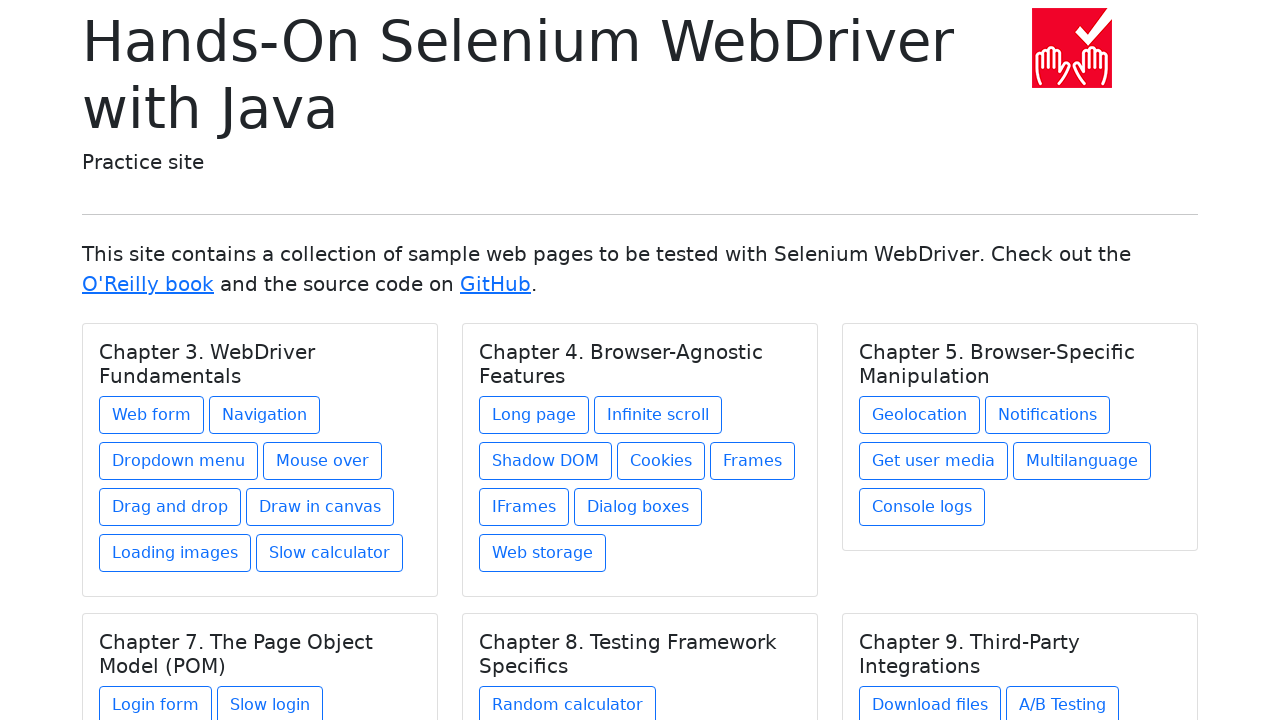

Clicked Web Storage link under Chapter 4 at (542, 553) on xpath=//h5[text()='Chapter 4. Browser-Agnostic Features']/../a[contains(@href, '
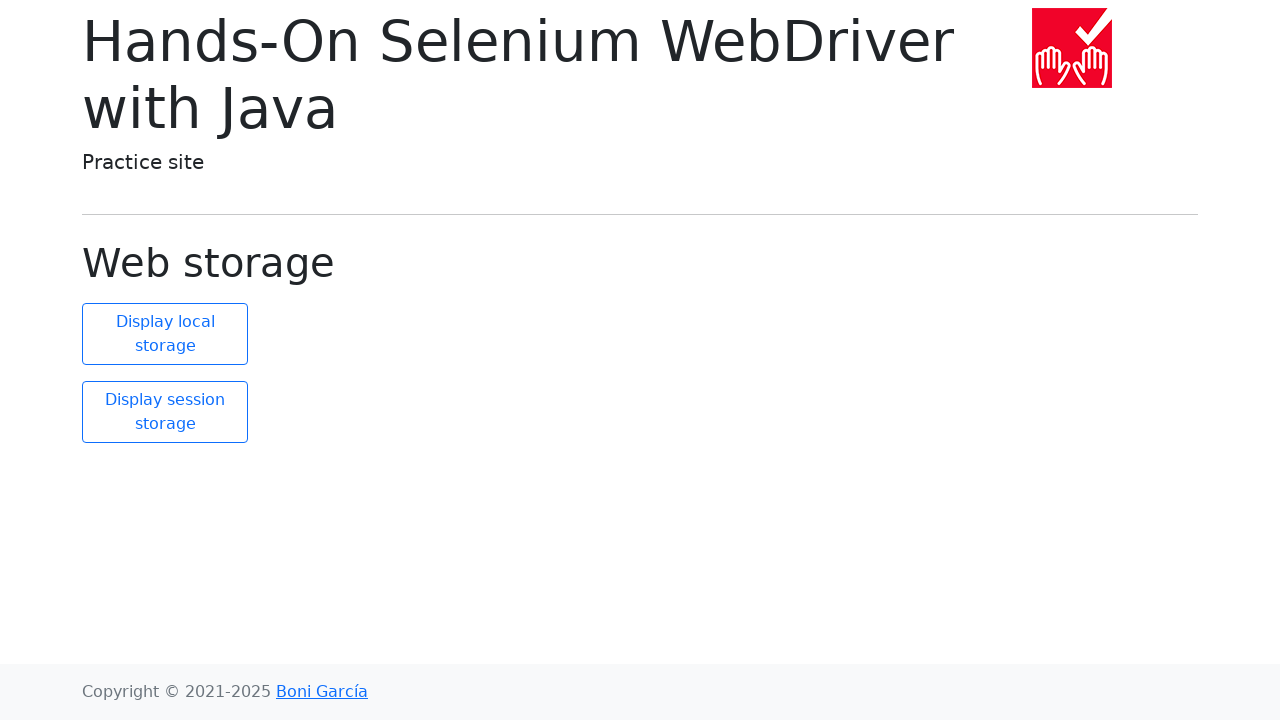

Web Storage page title element loaded
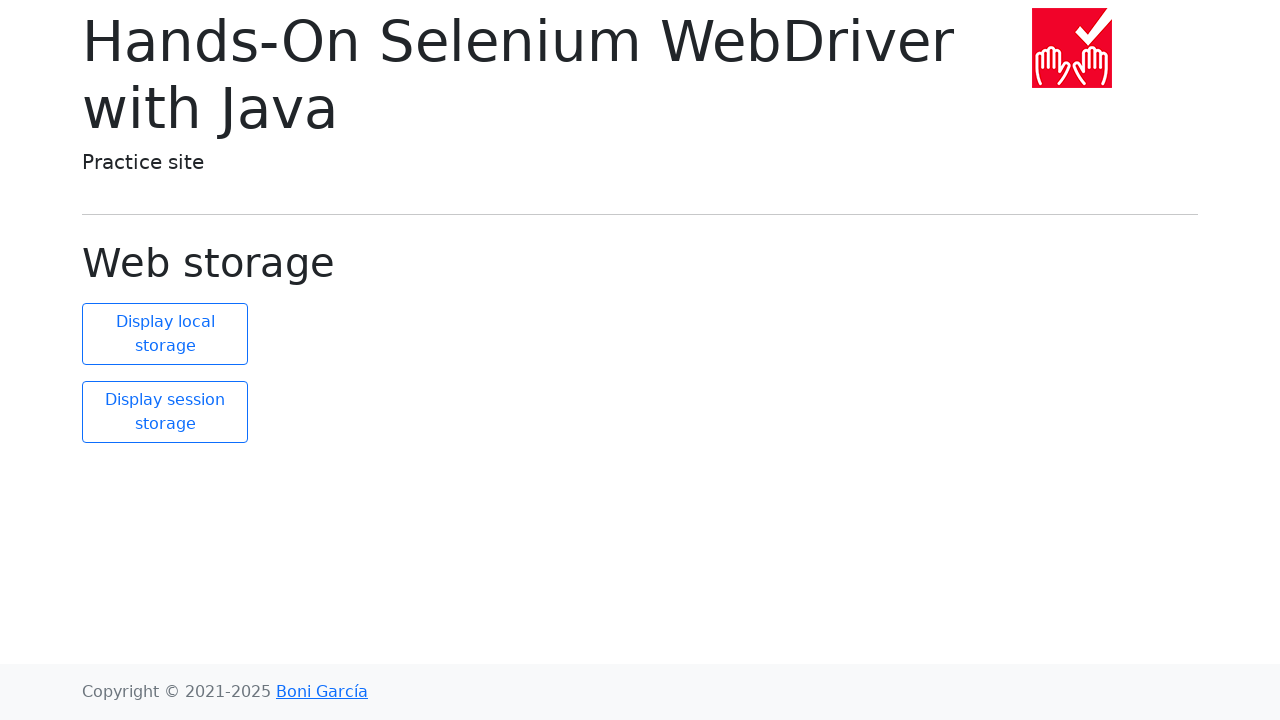

Located title element
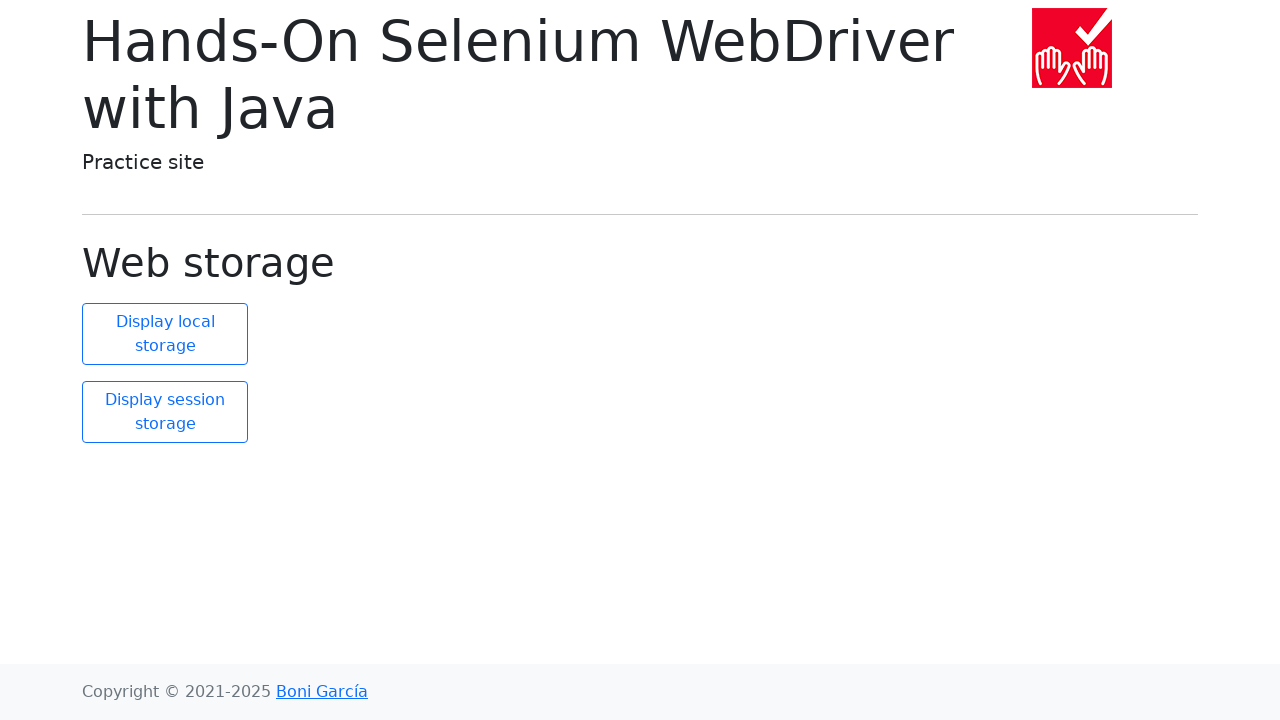

Verified URL is https://bonigarcia.dev/selenium-webdriver-java/web-storage.html
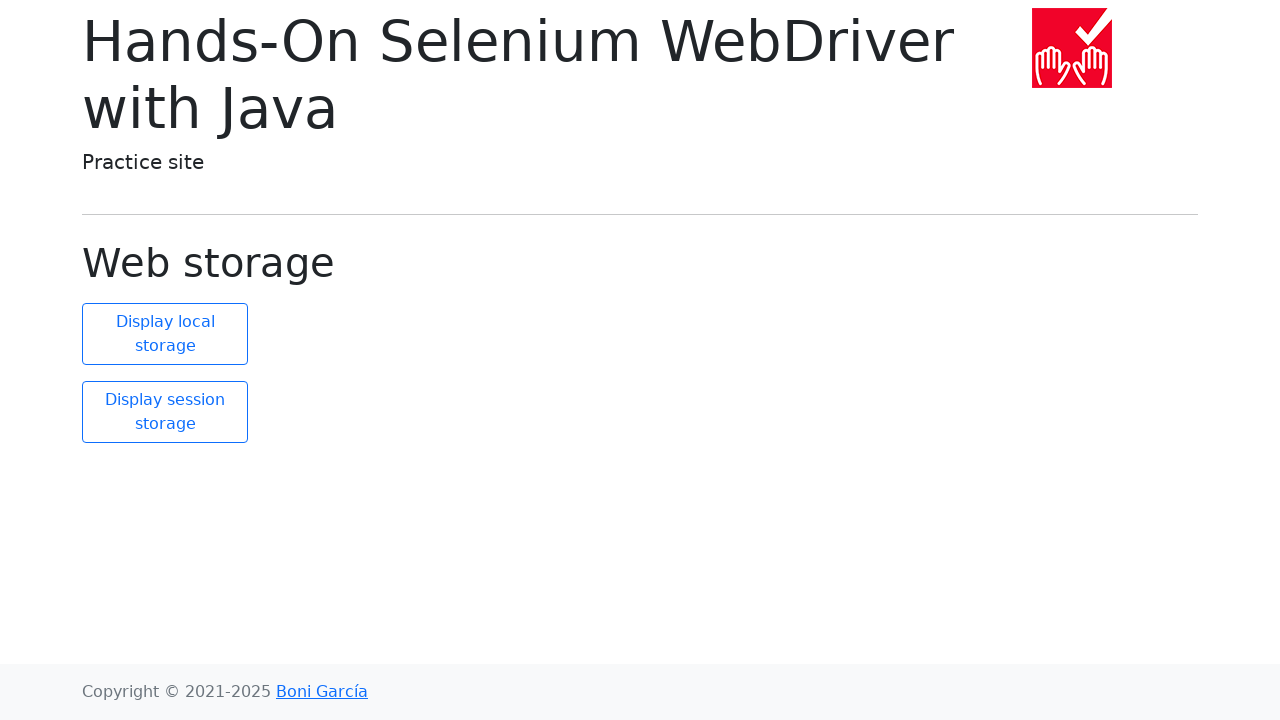

Verified page title is 'Web storage'
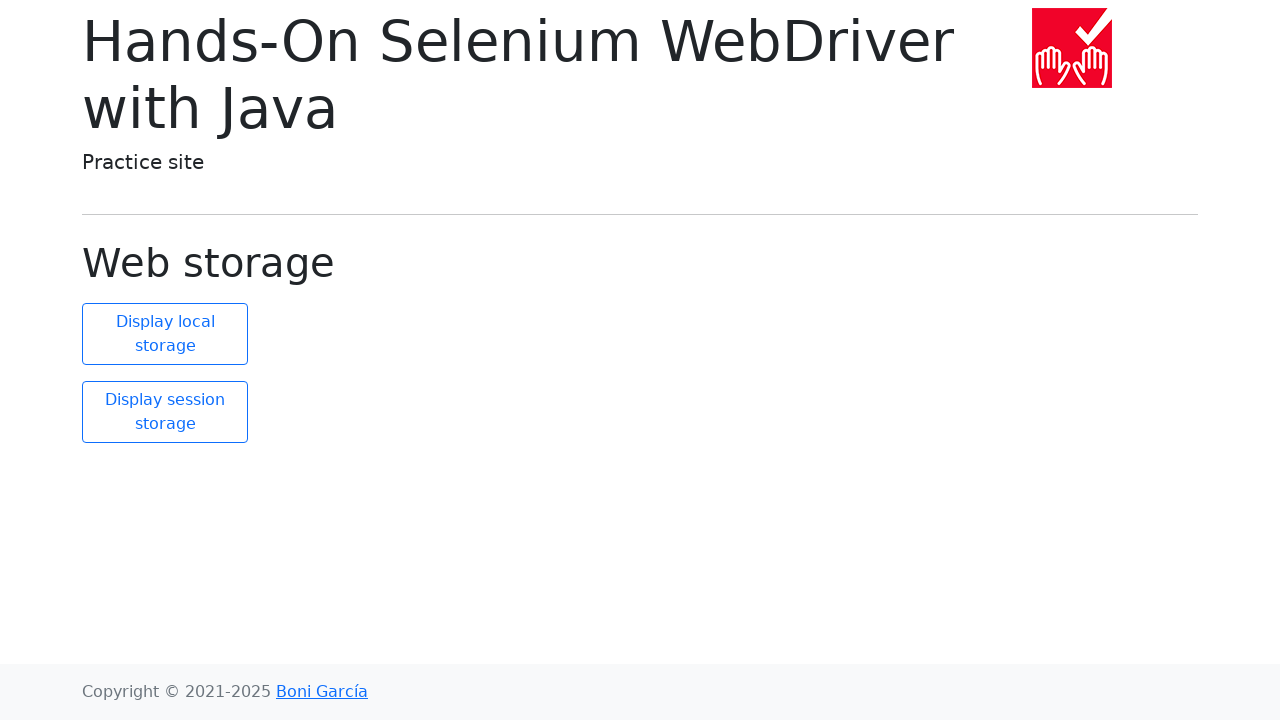

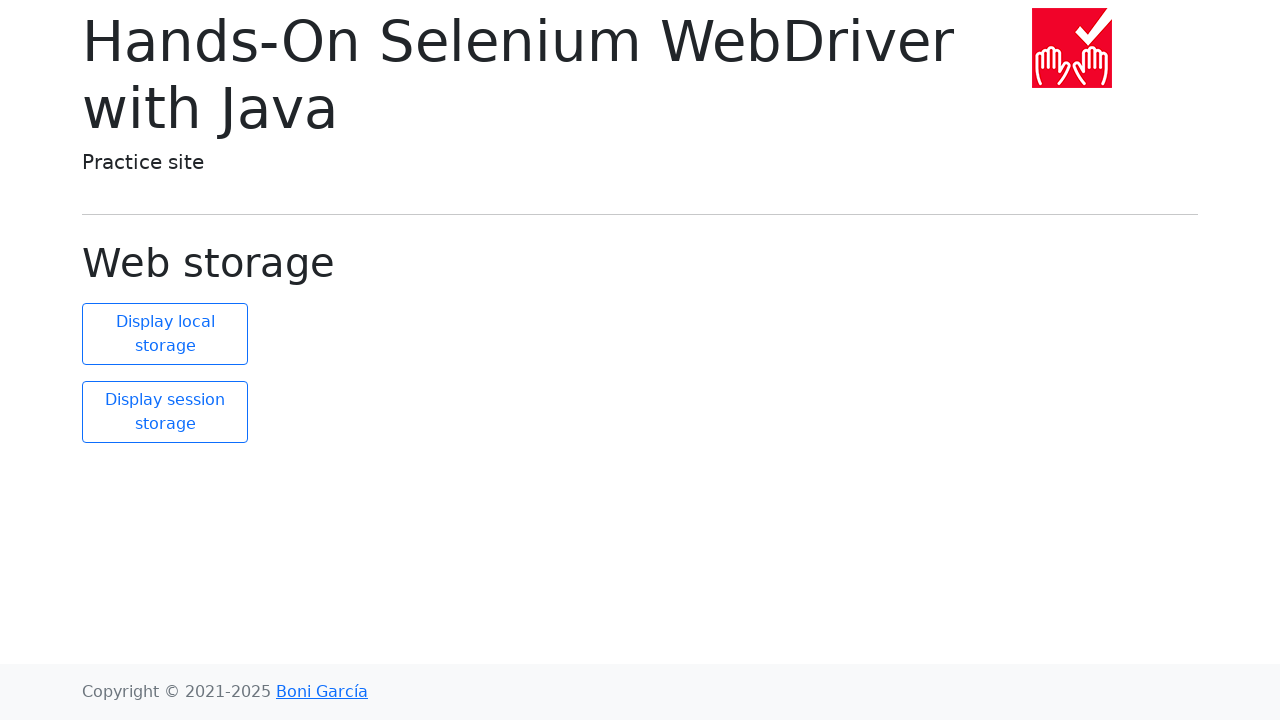